Tests that other controls are hidden when editing a todo item by double-clicking to enter edit mode.

Starting URL: https://demo.playwright.dev/todomvc

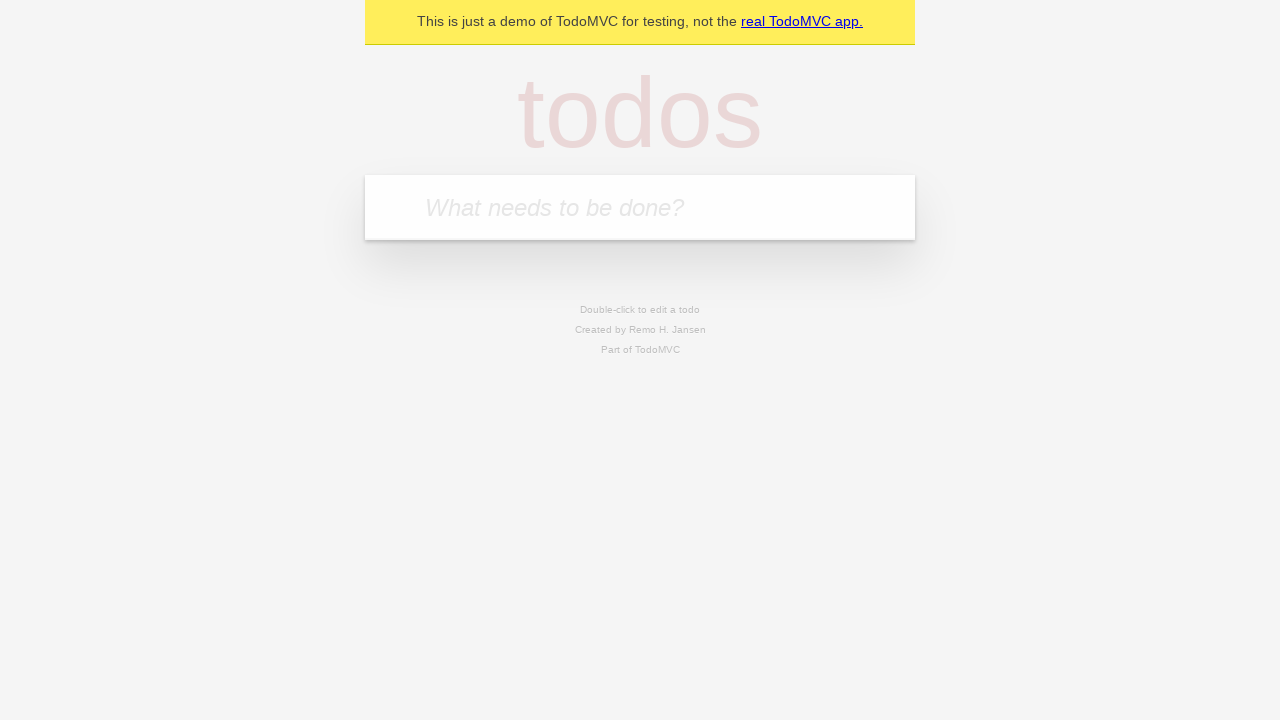

Located the 'What needs to be done?' input field
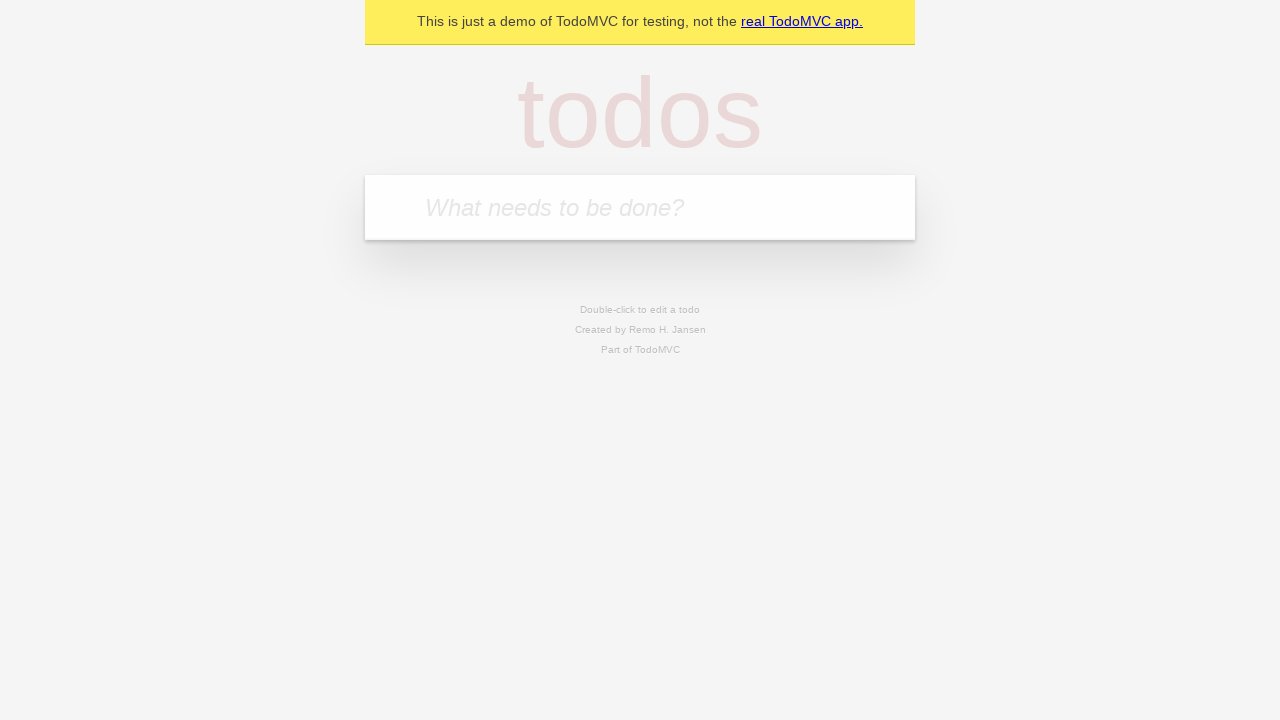

Filled todo input with 'buy some cheese' on internal:attr=[placeholder="What needs to be done?"i]
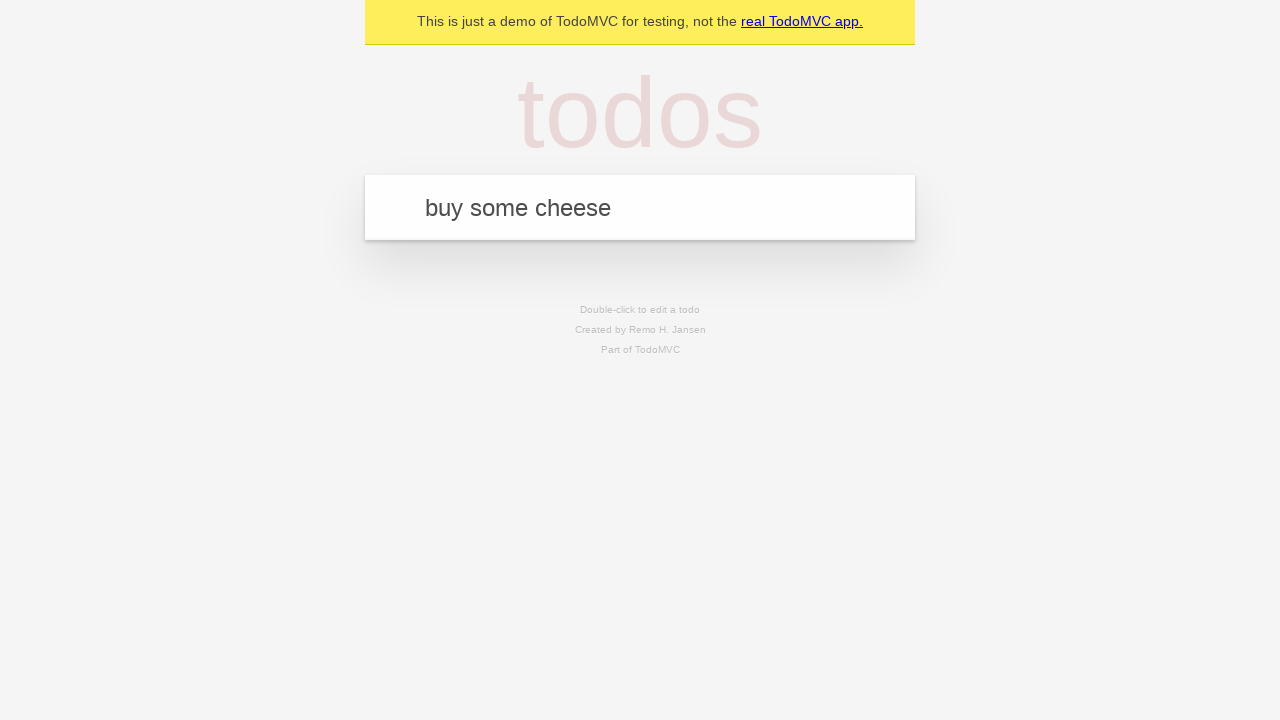

Pressed Enter to create todo 'buy some cheese' on internal:attr=[placeholder="What needs to be done?"i]
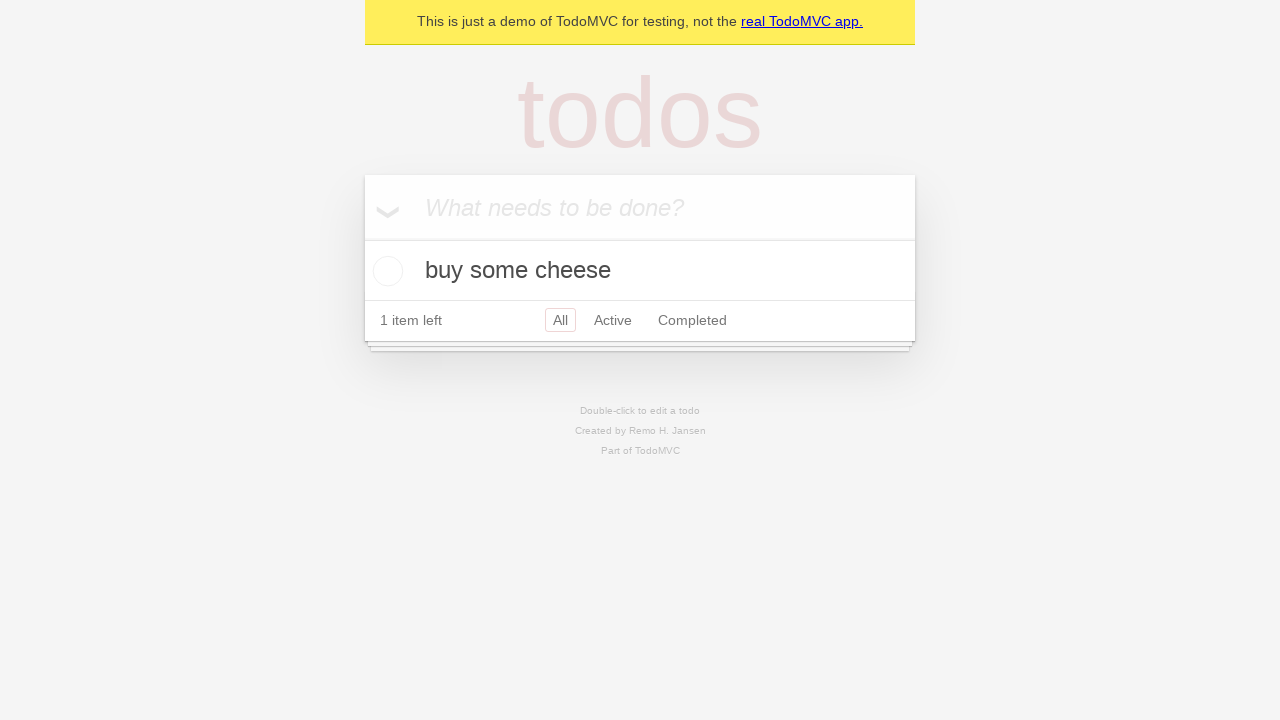

Filled todo input with 'feed the cat' on internal:attr=[placeholder="What needs to be done?"i]
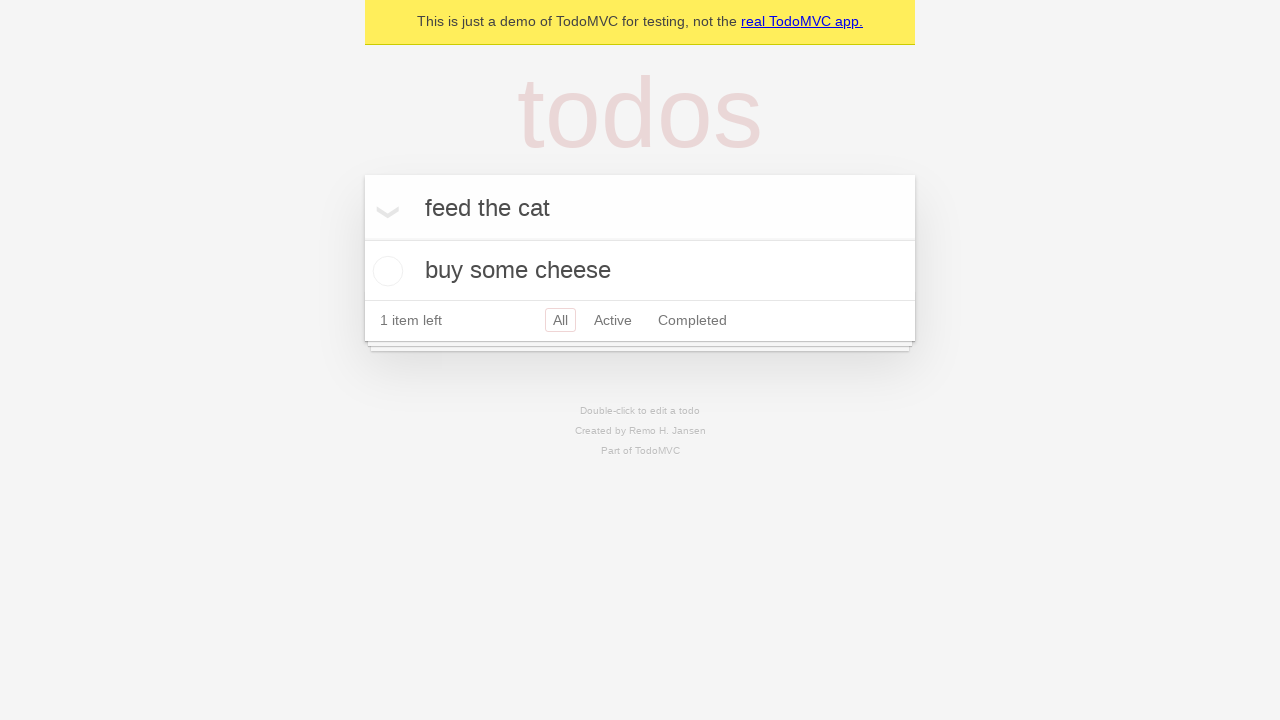

Pressed Enter to create todo 'feed the cat' on internal:attr=[placeholder="What needs to be done?"i]
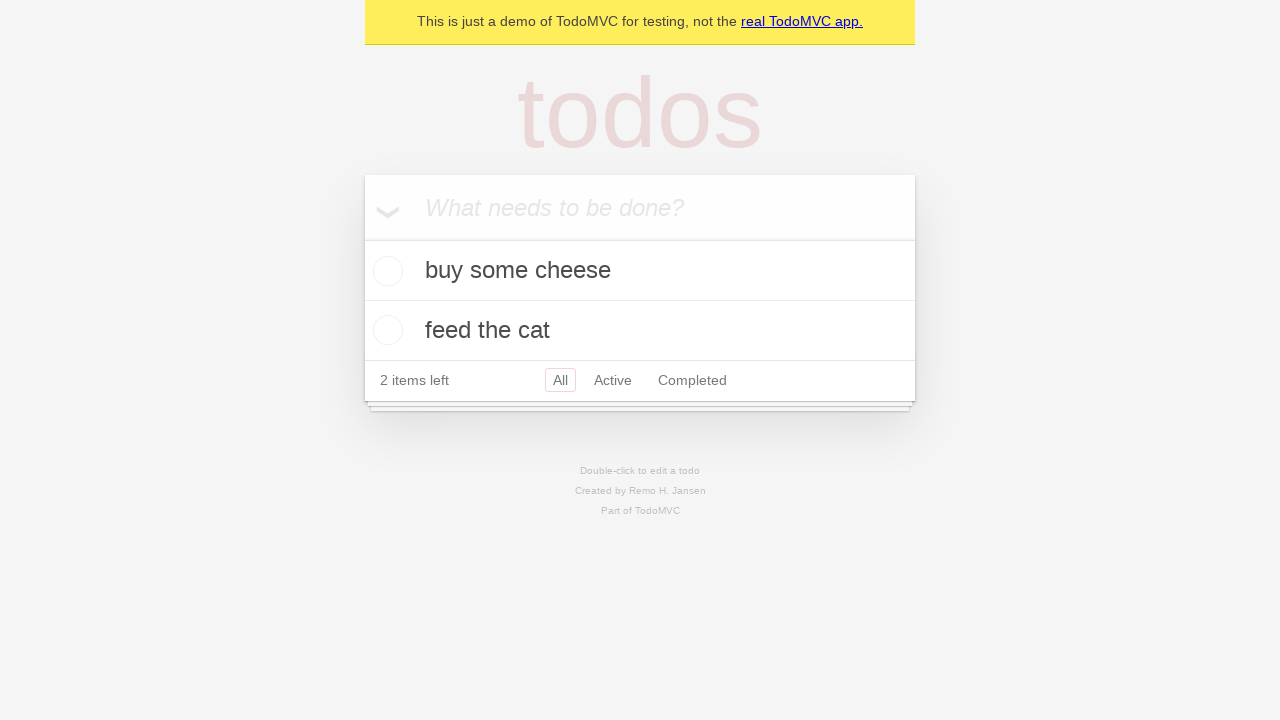

Filled todo input with 'book a doctors appointment' on internal:attr=[placeholder="What needs to be done?"i]
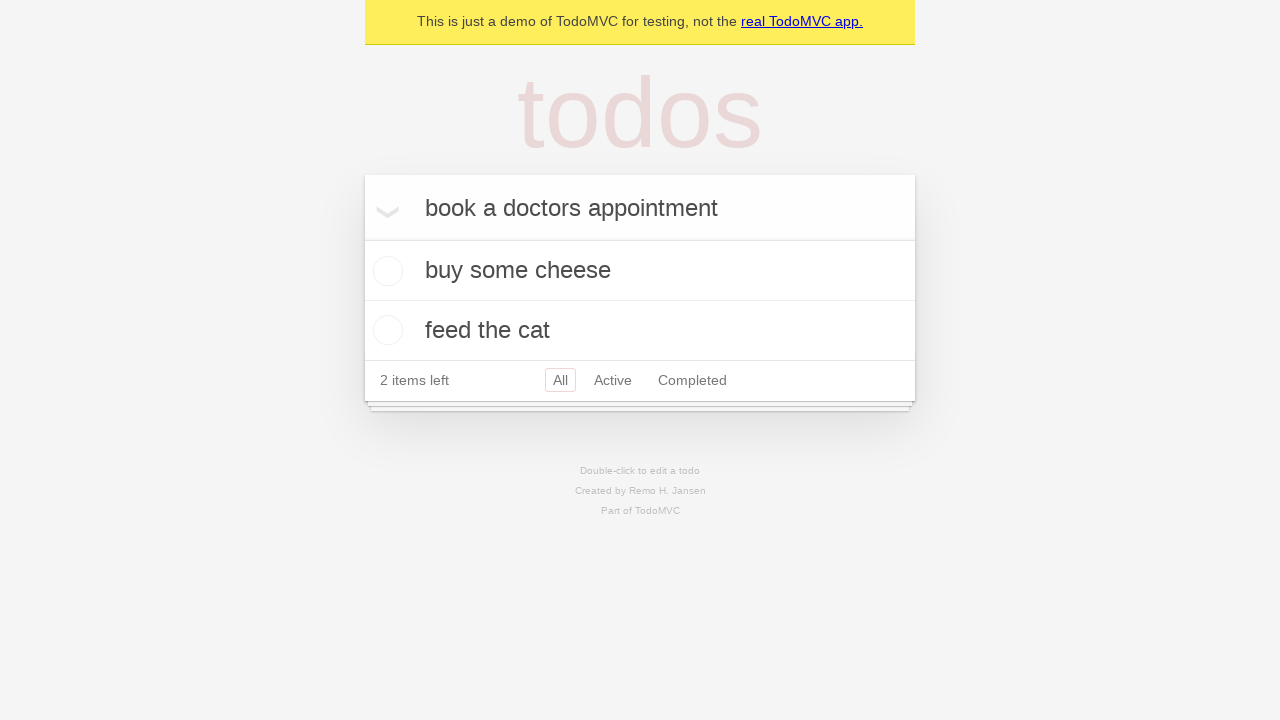

Pressed Enter to create todo 'book a doctors appointment' on internal:attr=[placeholder="What needs to be done?"i]
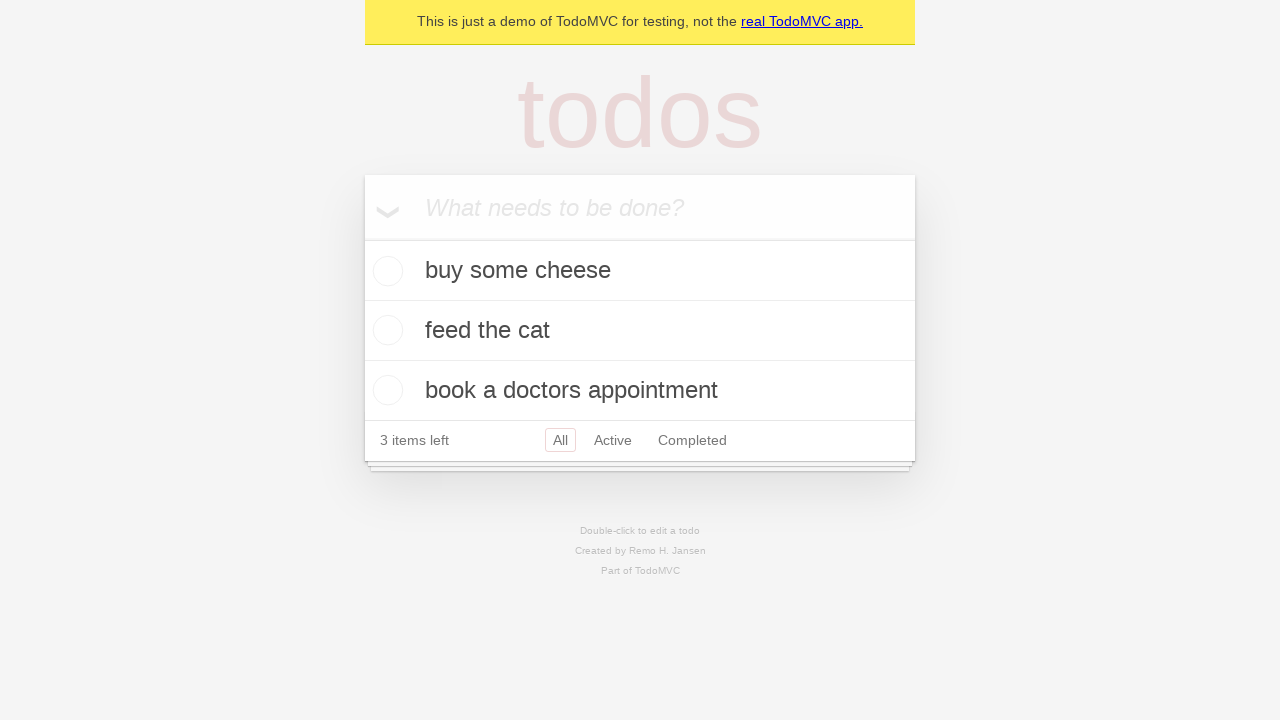

Located the second todo item
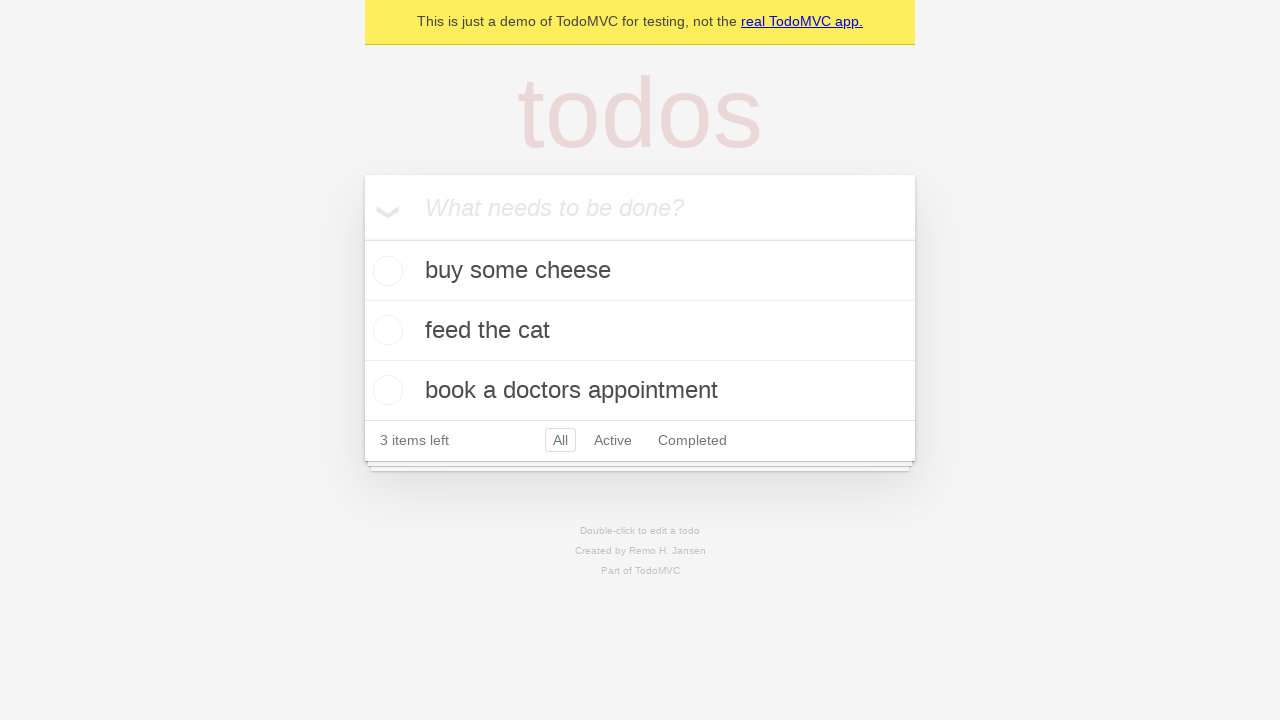

Double-clicked the second todo item to enter edit mode at (640, 331) on internal:testid=[data-testid="todo-item"s] >> nth=1
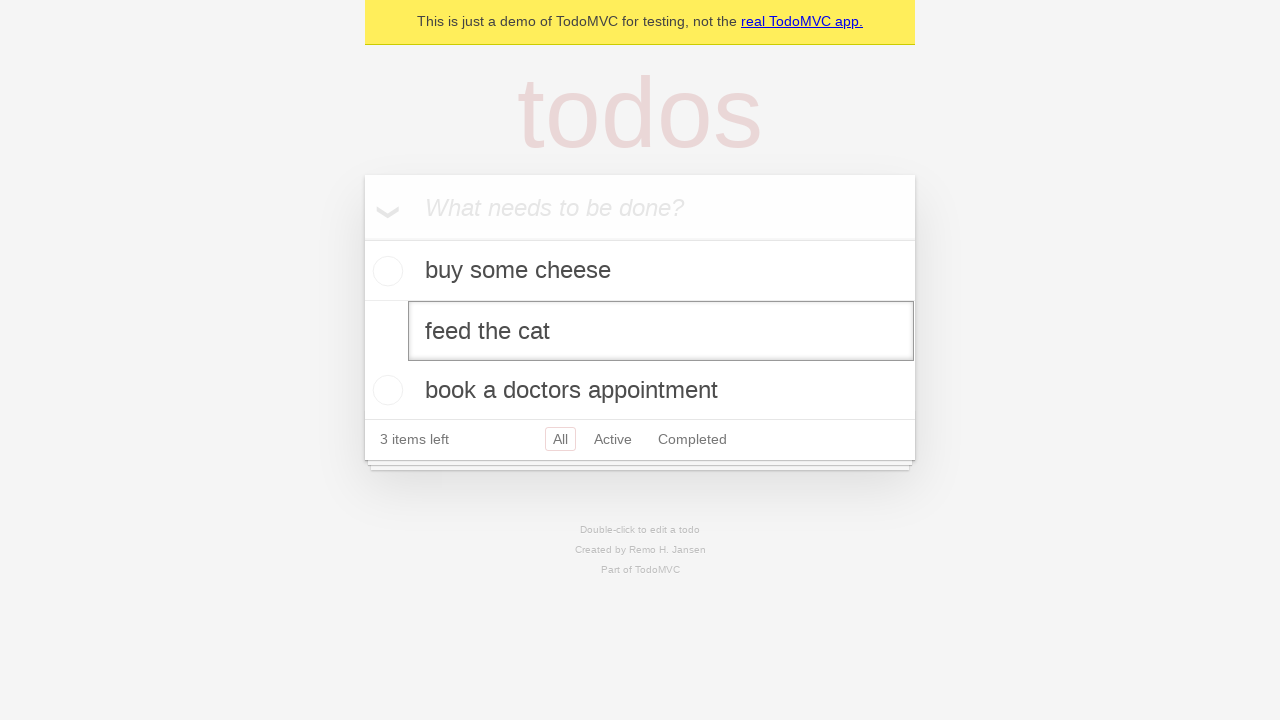

Edit textbox appeared, confirming edit mode is active
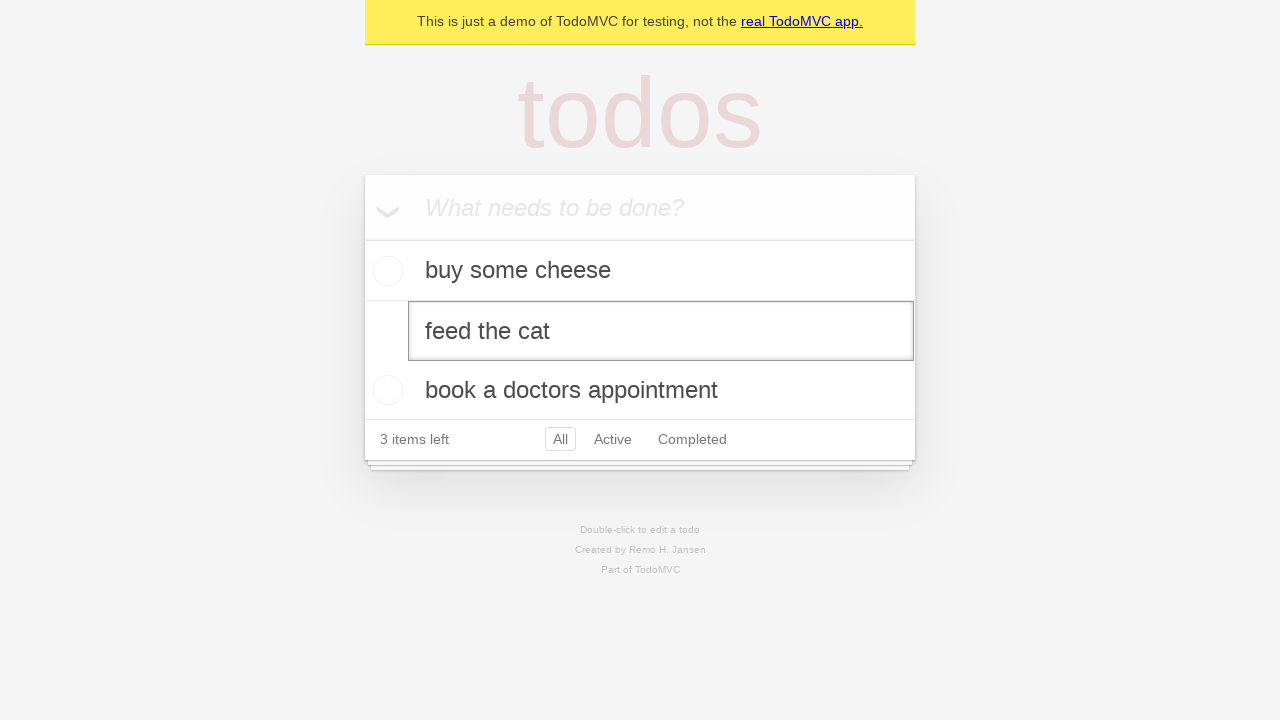

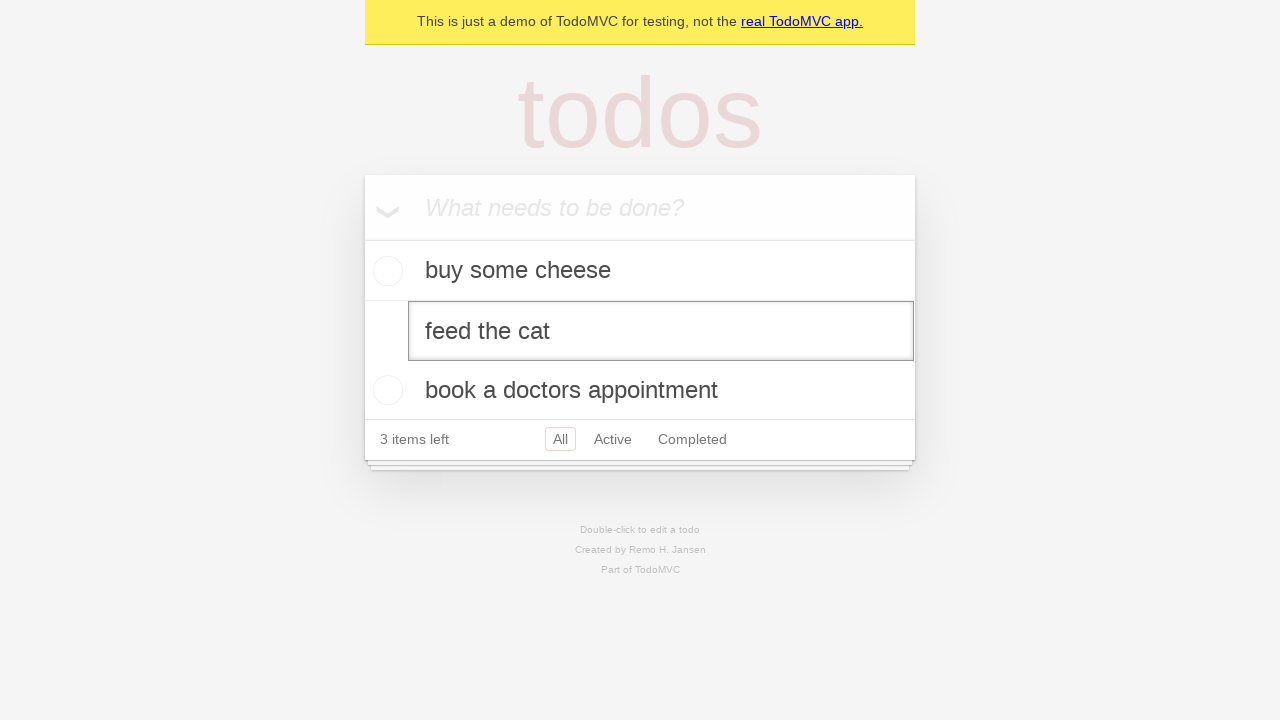